Tests the search functionality on a GitHub Pages blog by clicking the search navigation link, entering a search query for "python", and submitting the search form to view results.

Starting URL: https://pjt3591oo.github.io/

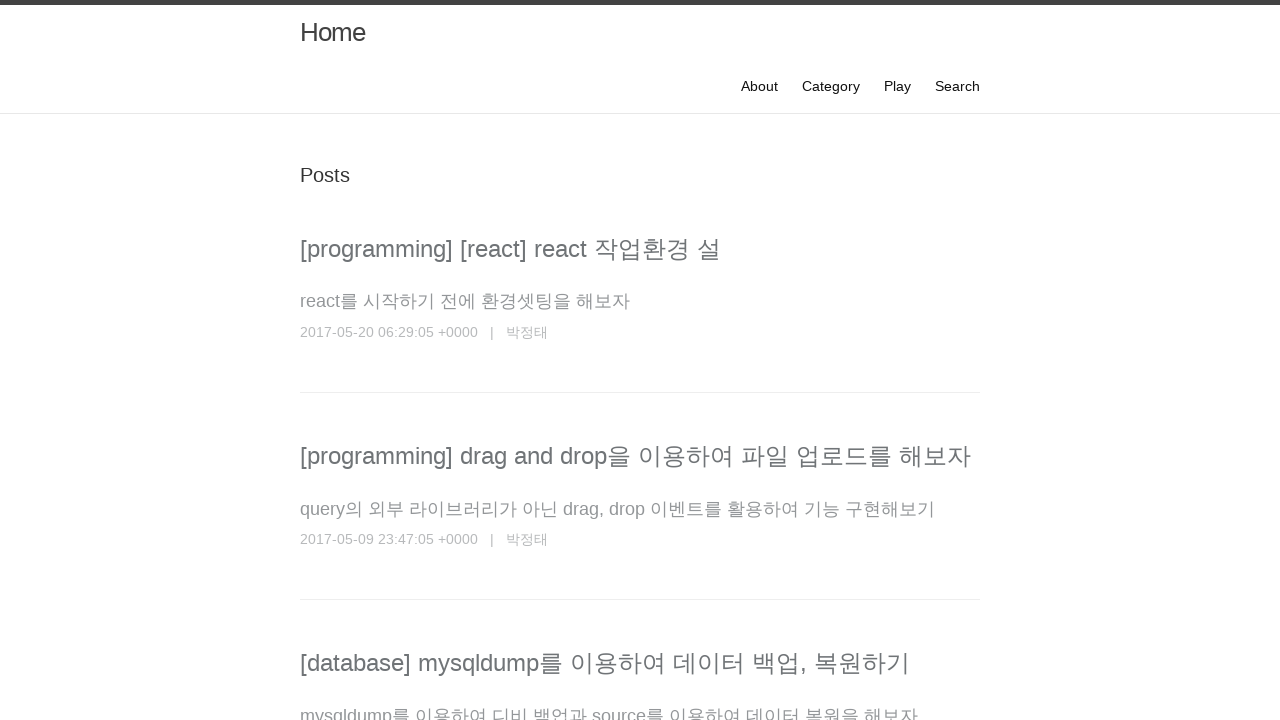

Clicked search navigation link at (958, 86) on body > header > div > nav > div > a:nth-child(4)
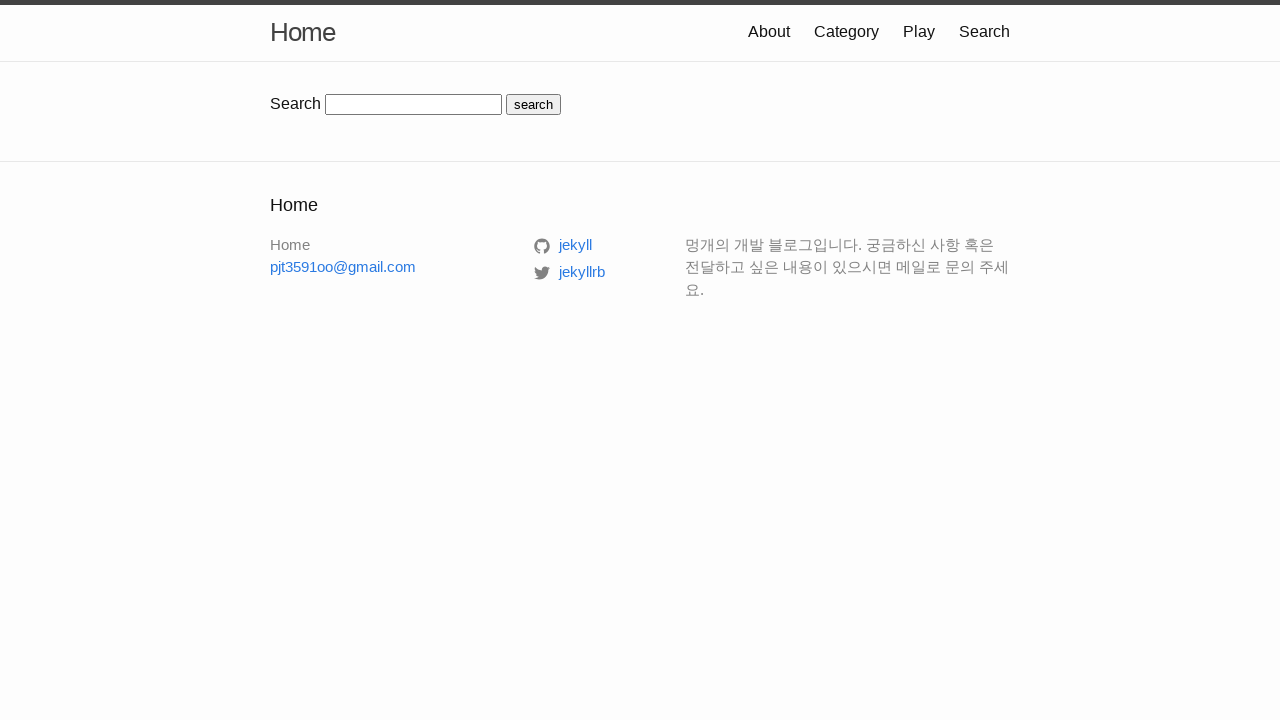

Entered 'python' in search box on #search-box
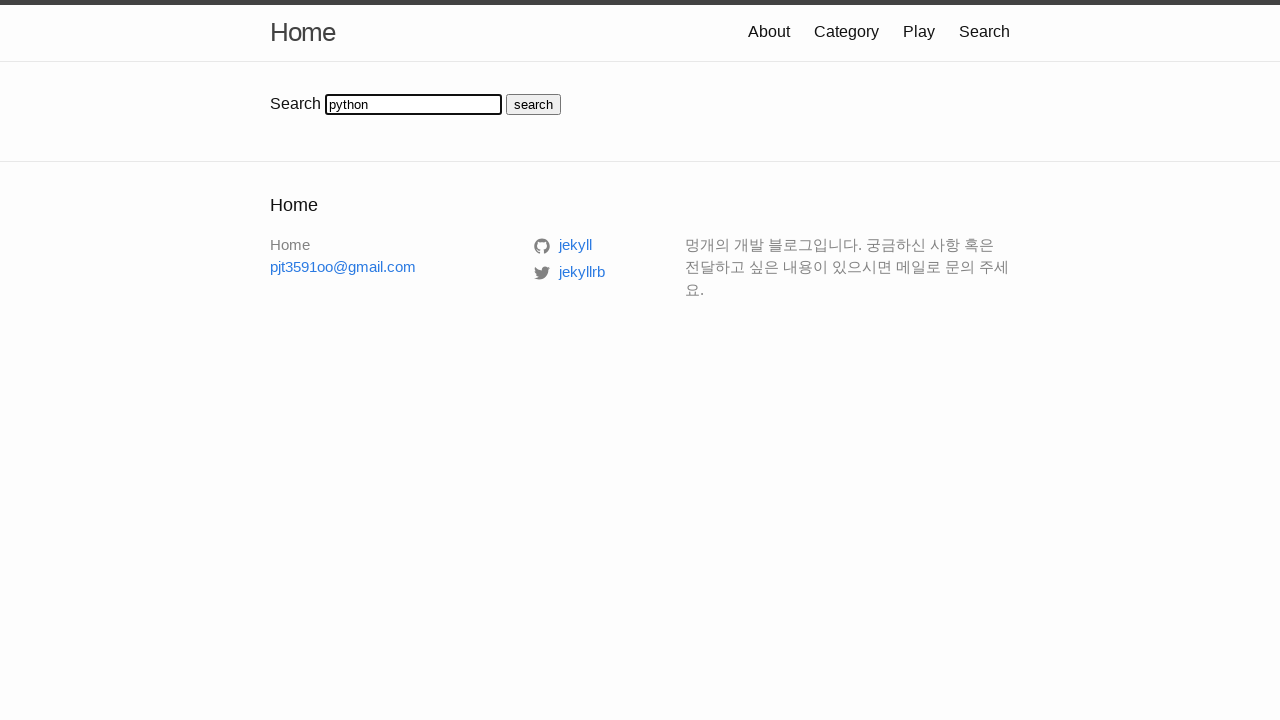

Clicked search submit button at (534, 104) on input[type=submit]
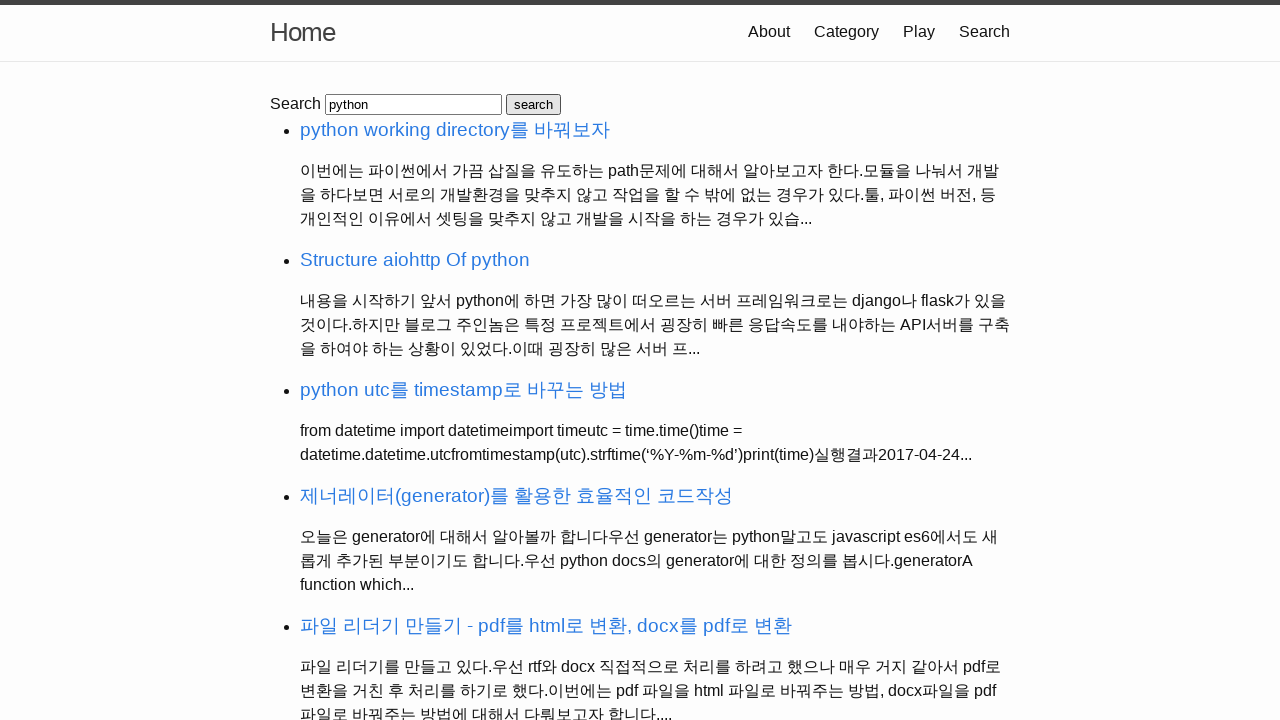

Search results loaded successfully
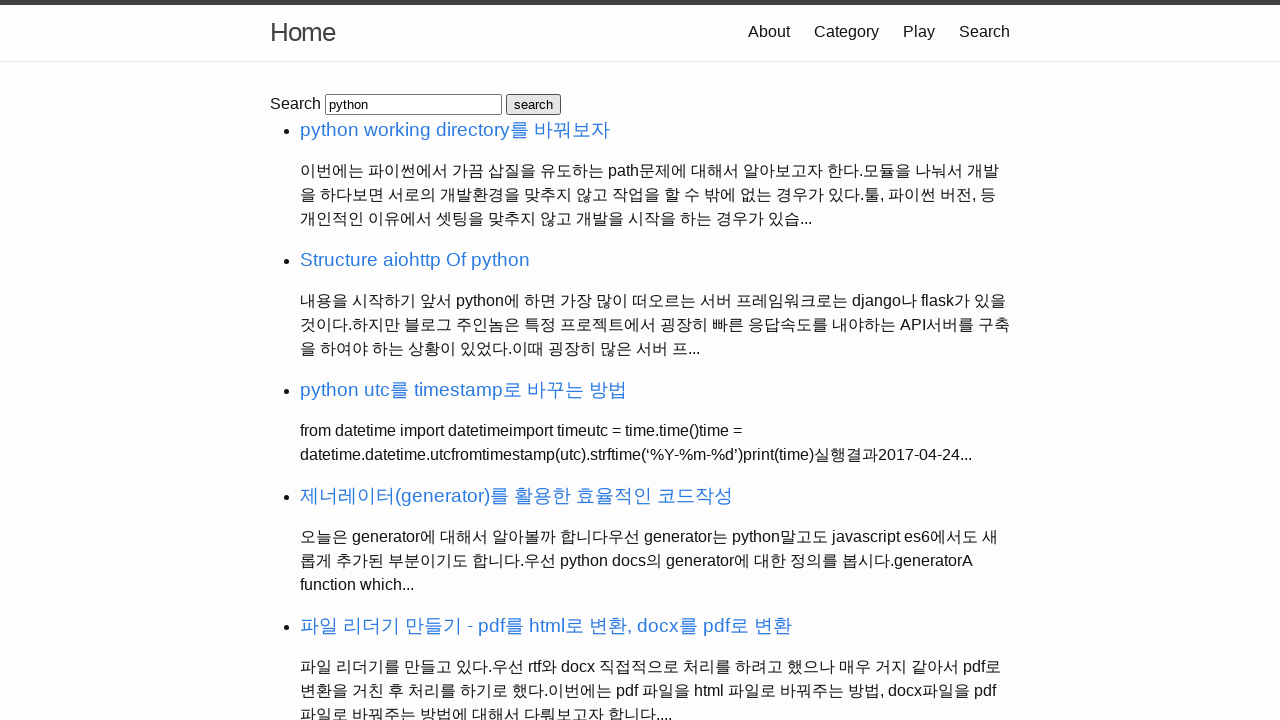

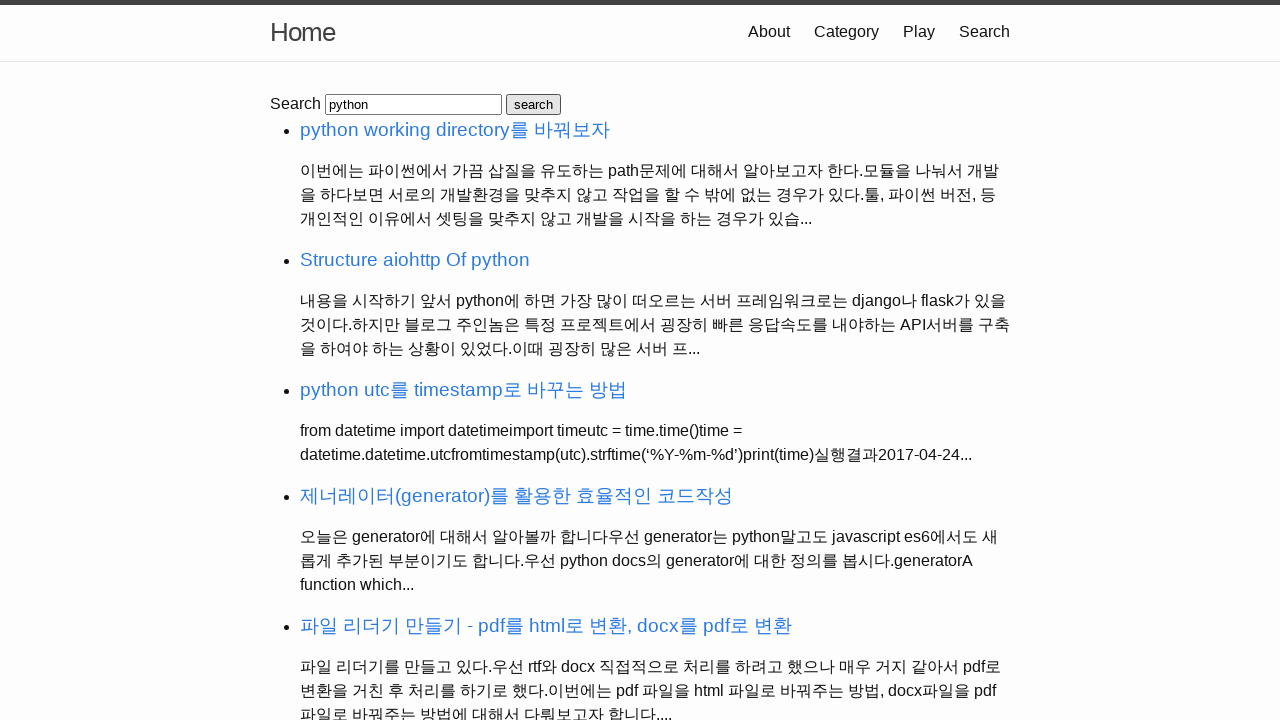